Tests the contact us functionality on DemoBlaze by opening the contact modal from the navigation bar, filling in email, contact name, and message fields, then submitting the form.

Starting URL: https://www.demoblaze.com

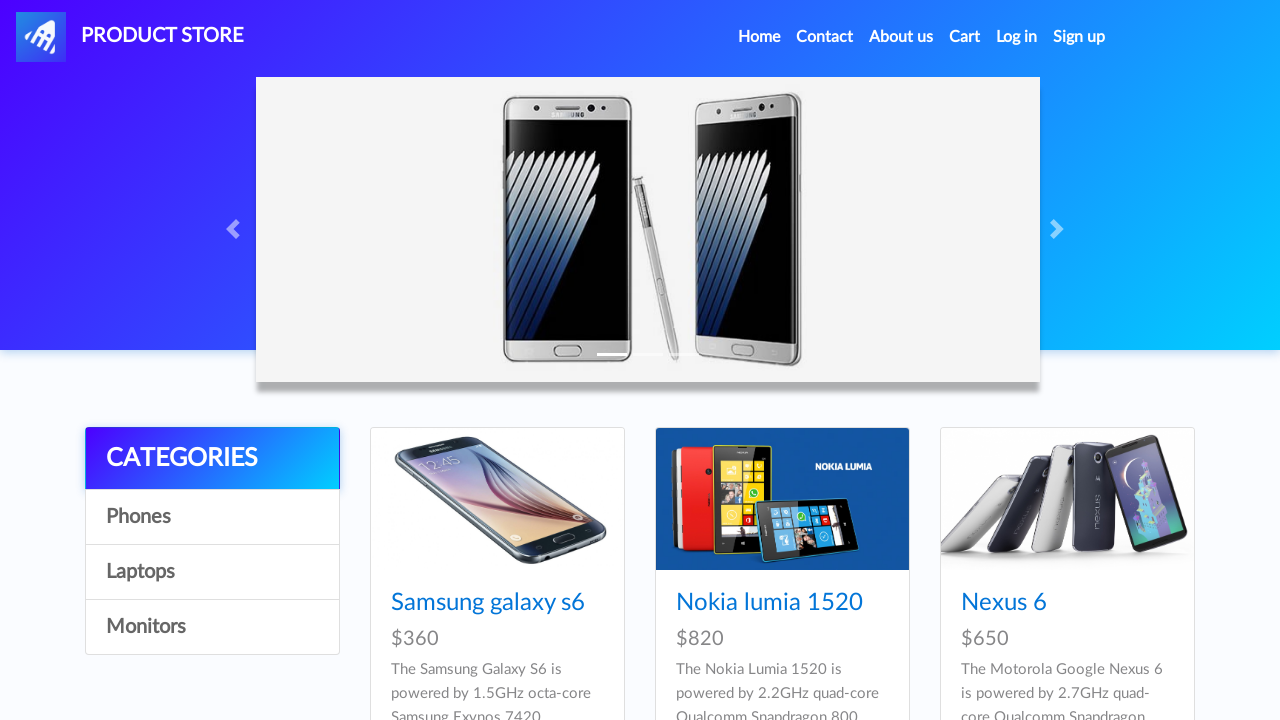

Clicked Contact link in navigation bar to open contact modal at (825, 37) on a[data-target='#exampleModal']
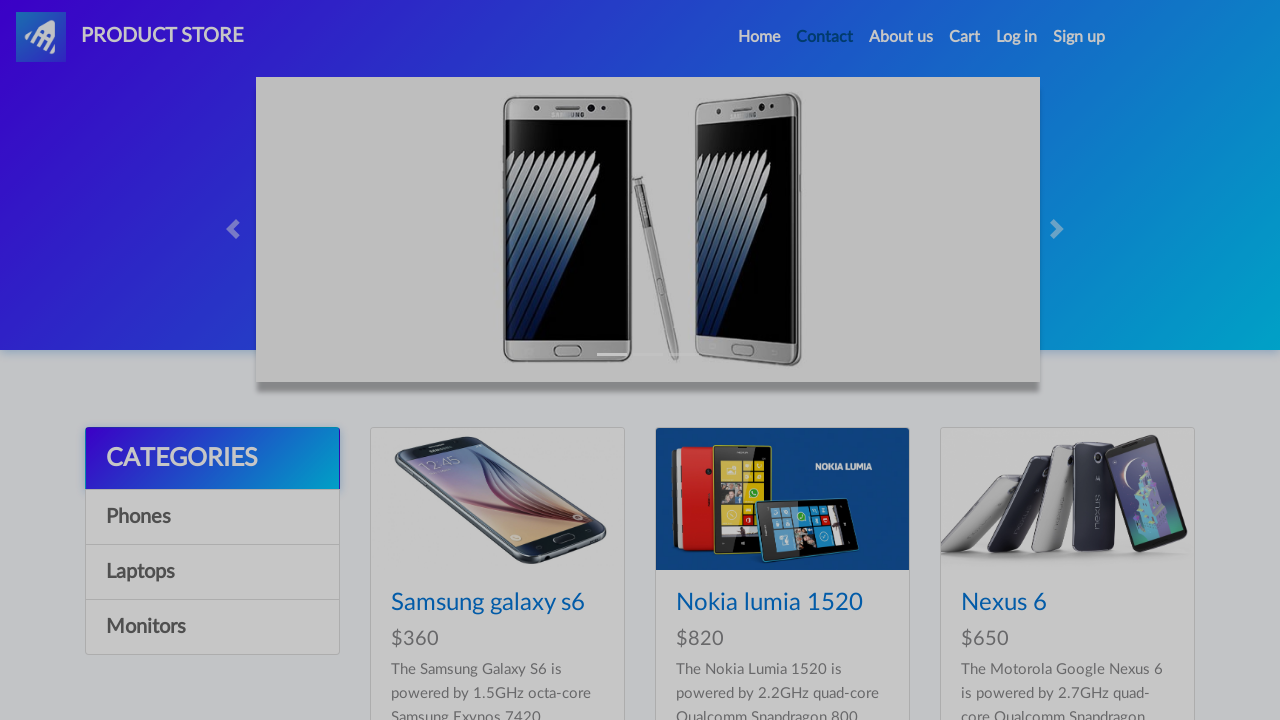

Contact modal loaded and displayed
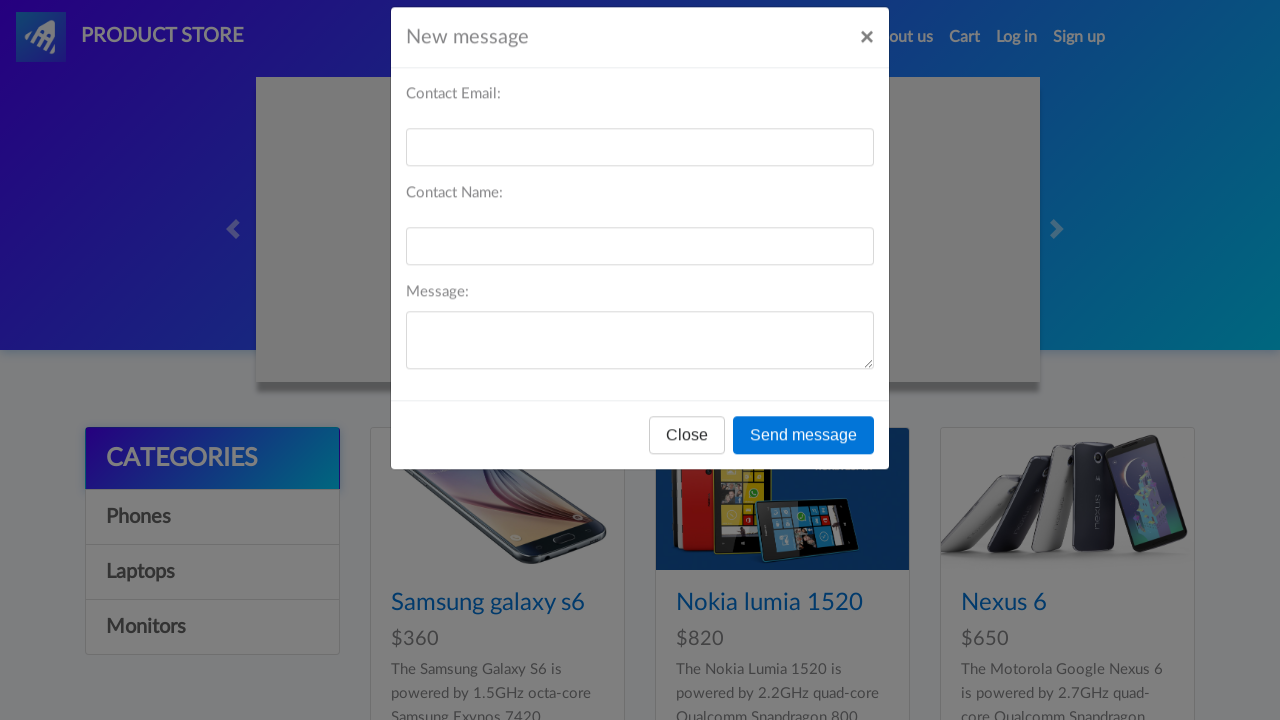

Filled email field with 'mahowino@gmail.com' on #recipient-email
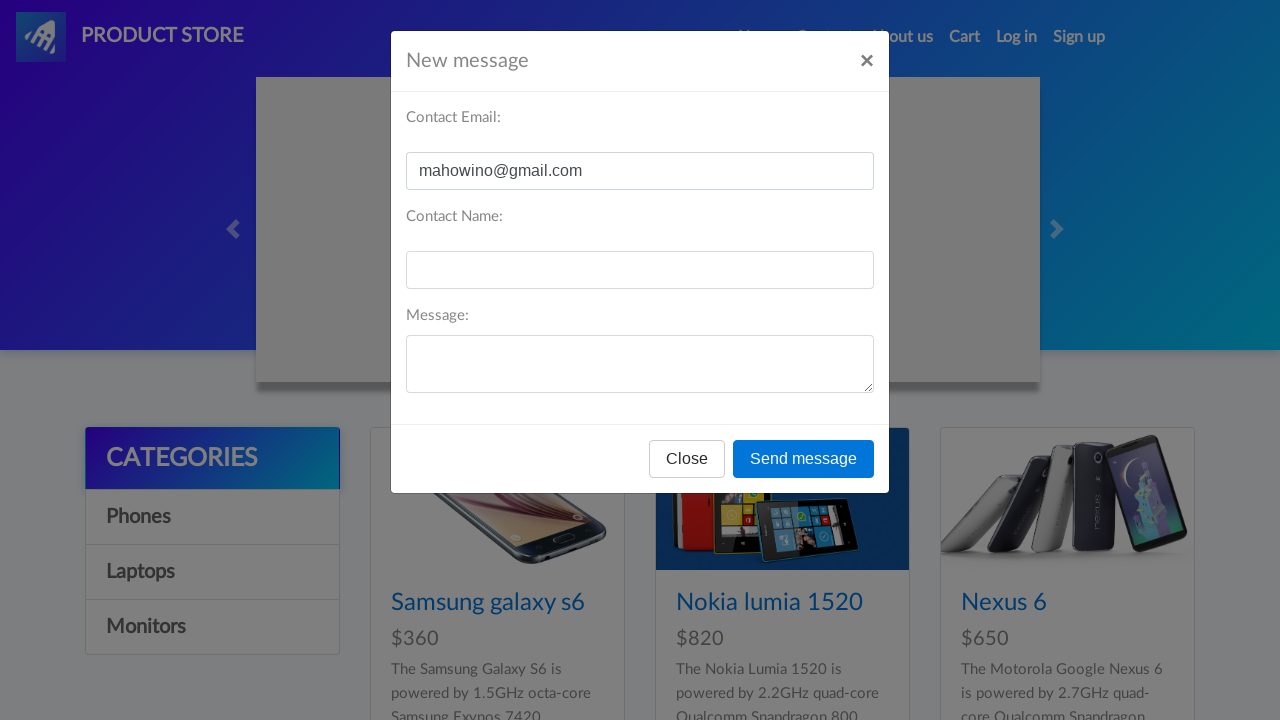

Filled contact name field with 'mahowino' on #recipient-name
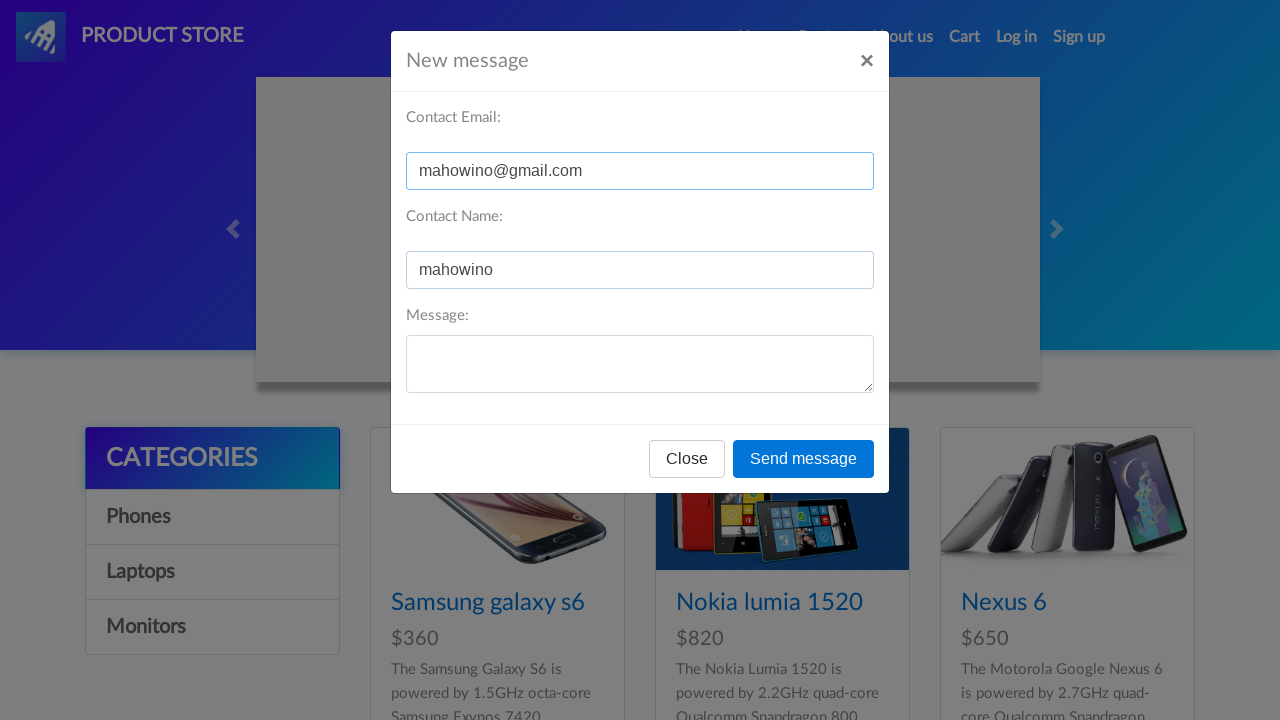

Filled message field with 'test' on #message-text
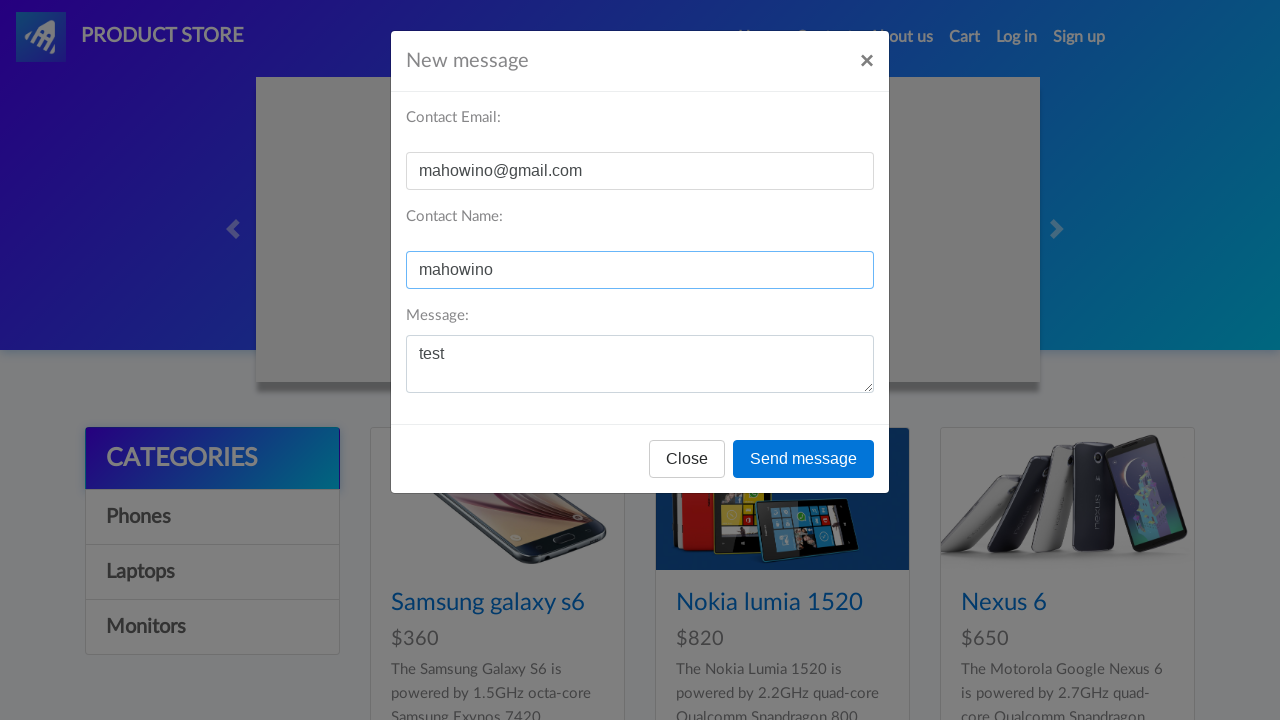

Clicked Send message button to submit contact form at (804, 459) on button[onclick='send()']
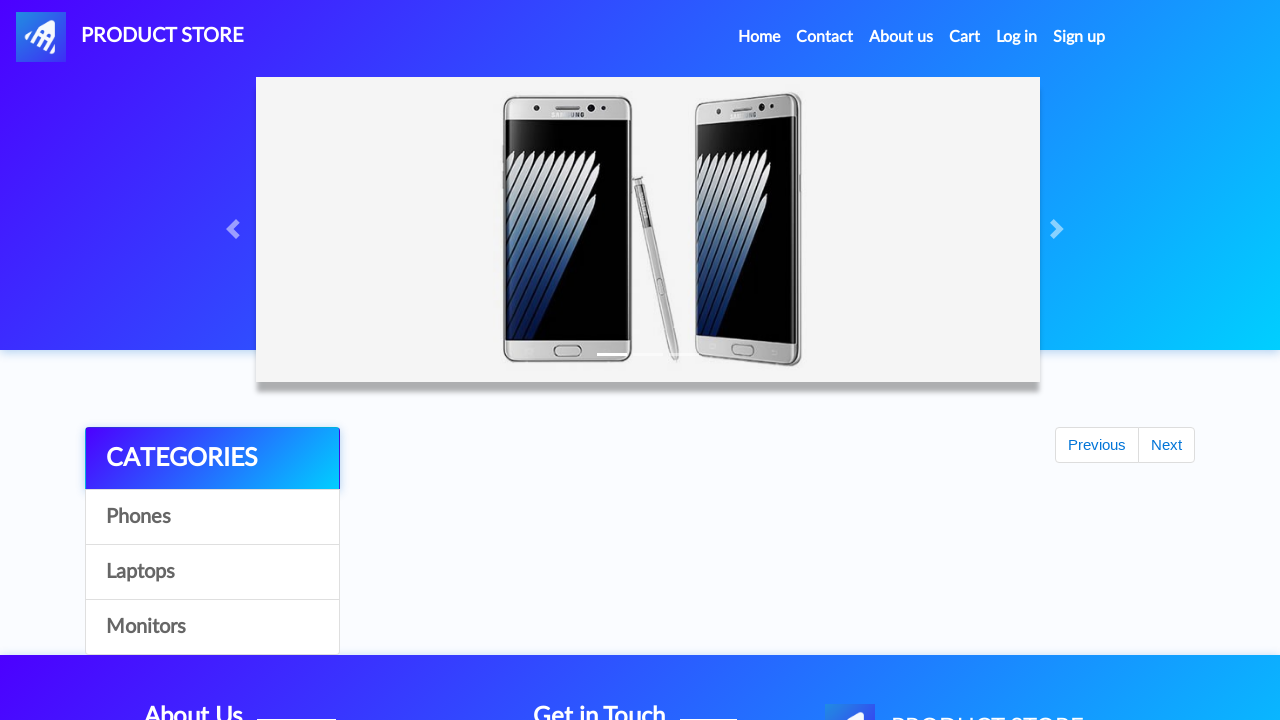

Accepted confirmation alert after form submission
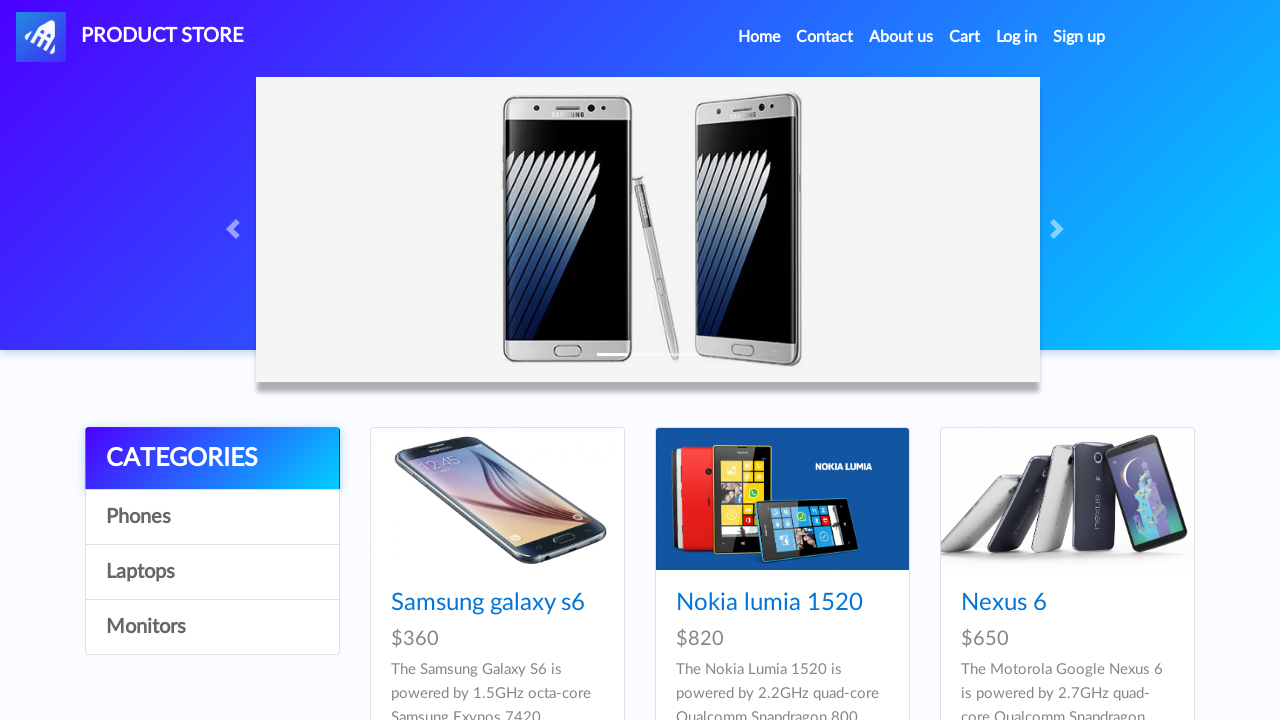

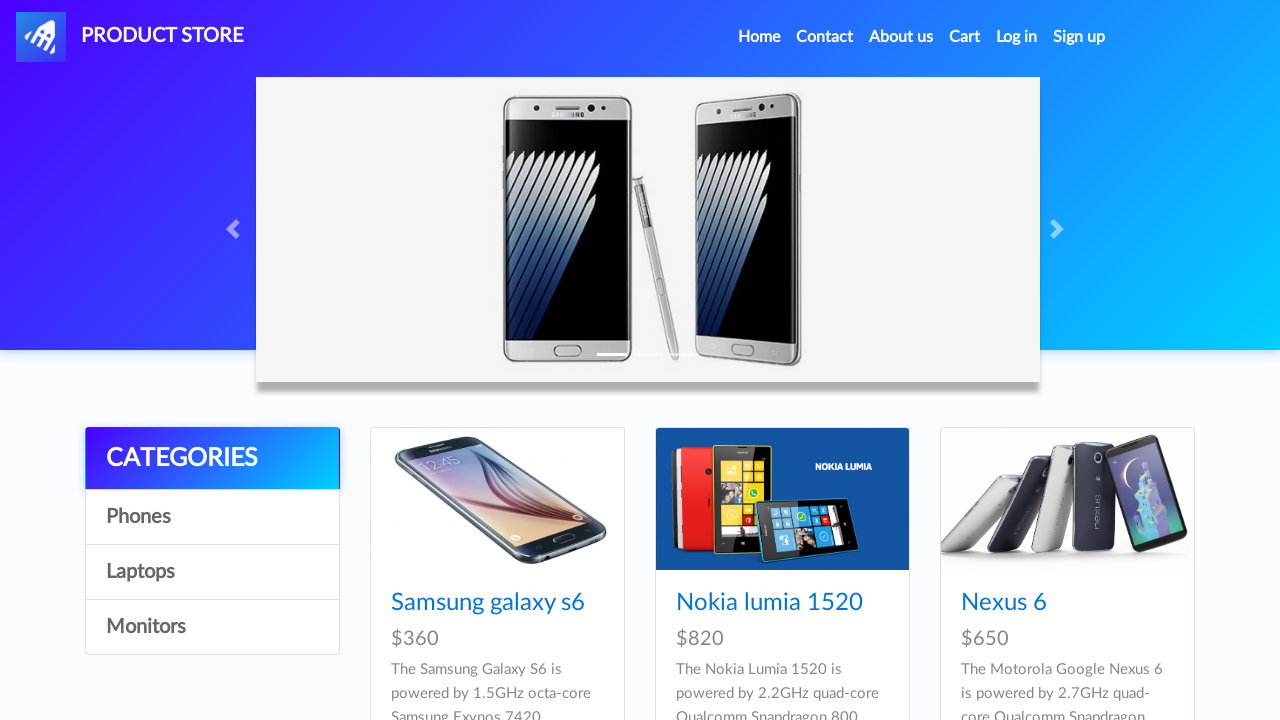